Tests iframe handling by switching to a frame containing a text input and entering text into it

Starting URL: http://demo.automationtesting.in/Frames.html

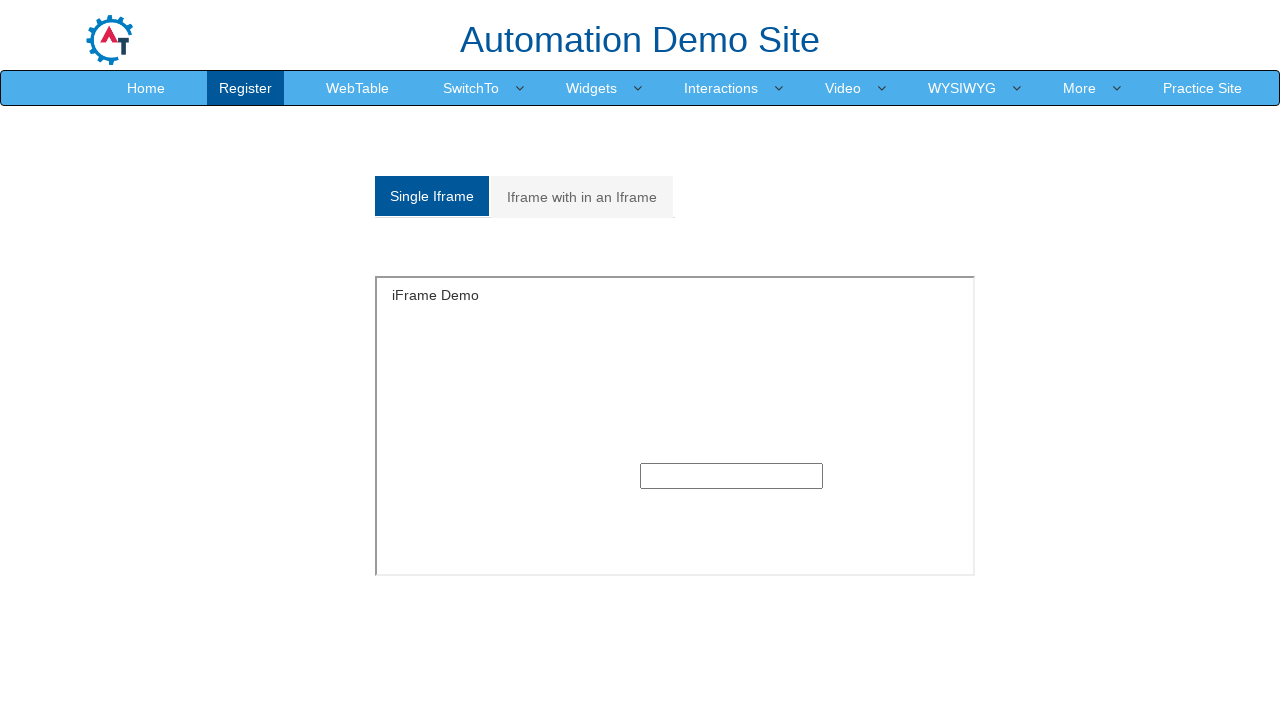

Located iframe with SingleFrame.html source
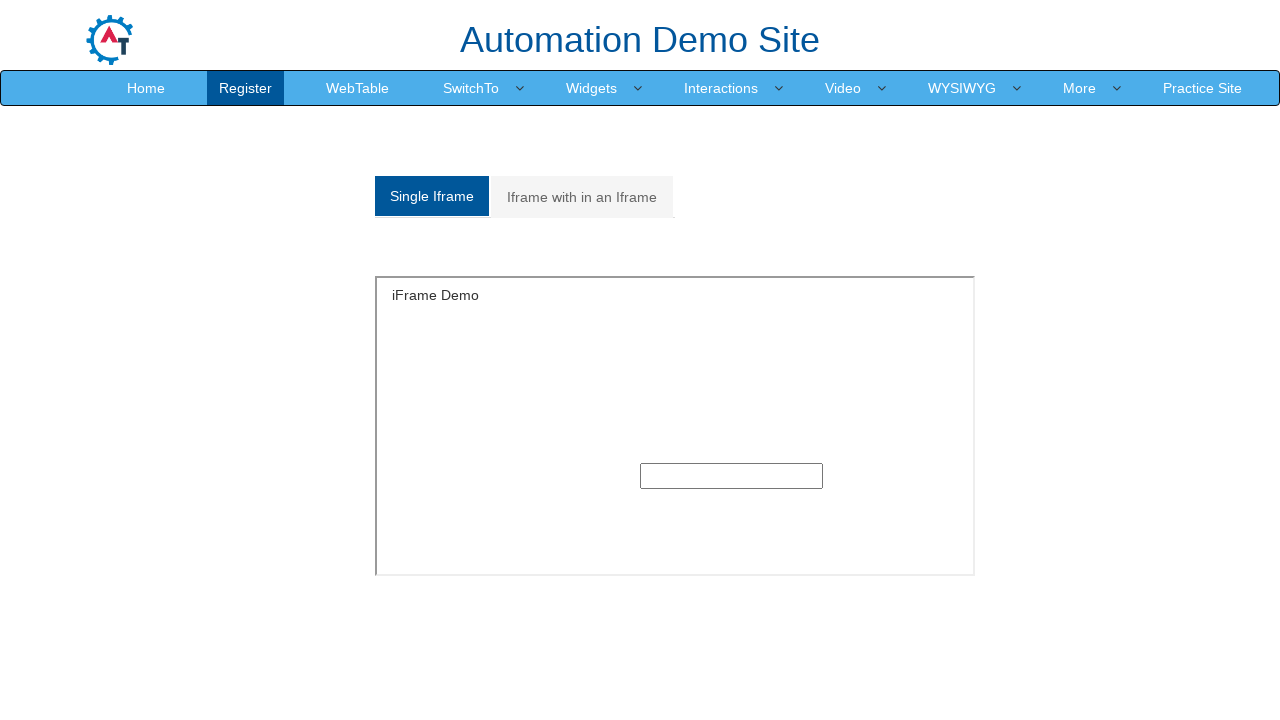

Entered 'sonna' into text input field inside iframe on iframe[src='SingleFrame.html'] >> internal:control=enter-frame >> input[type='te
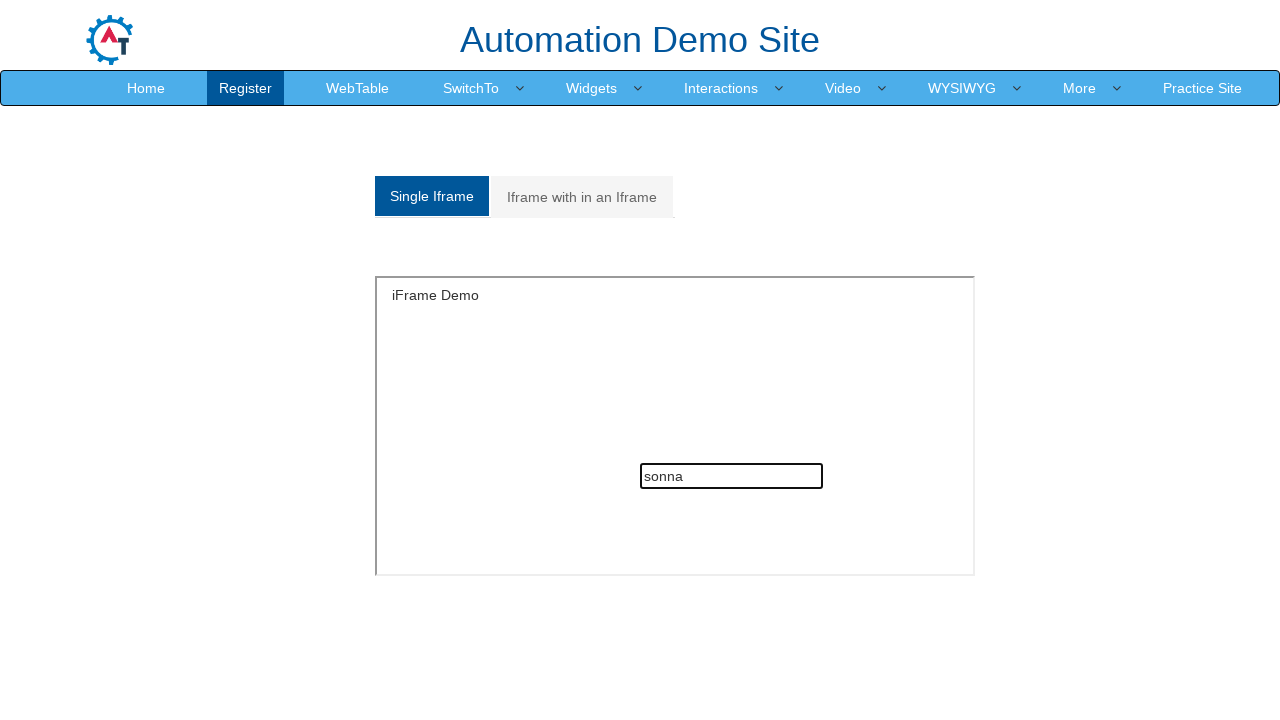

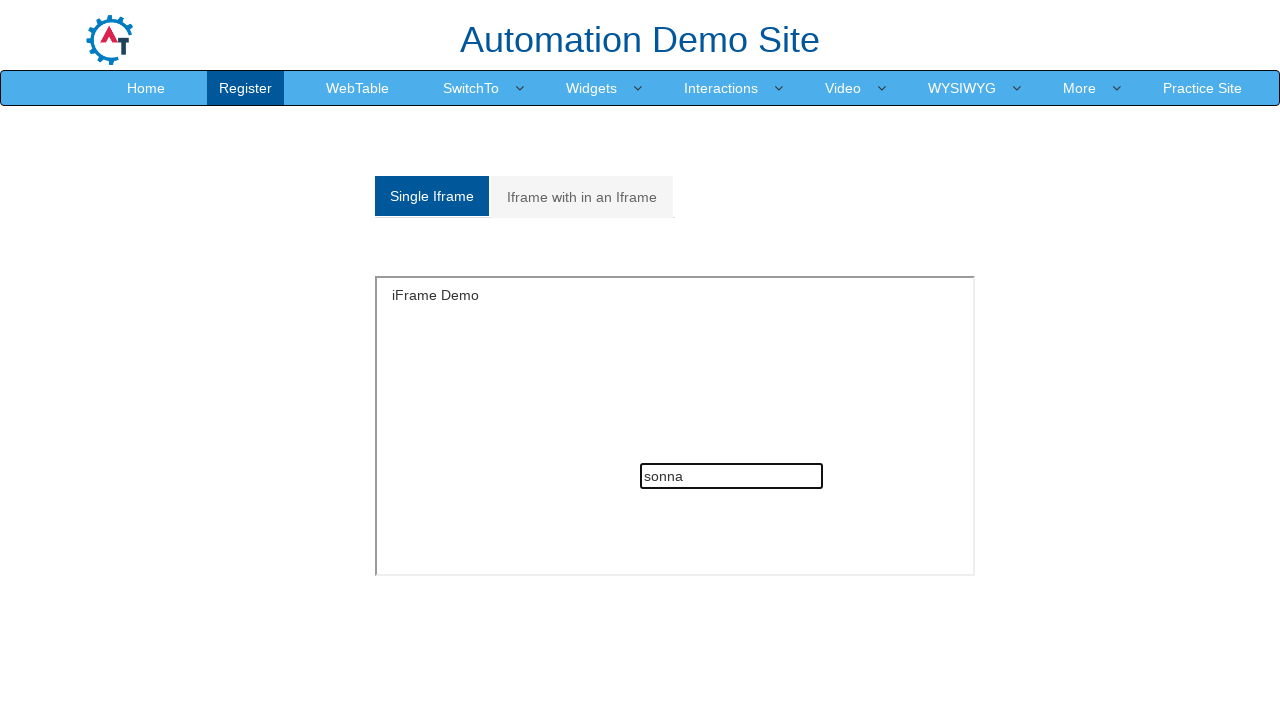